Navigates to Myntra's homepage, maximizes the browser window, and retrieves the page title to verify the page loaded correctly.

Starting URL: https://www.myntra.com/

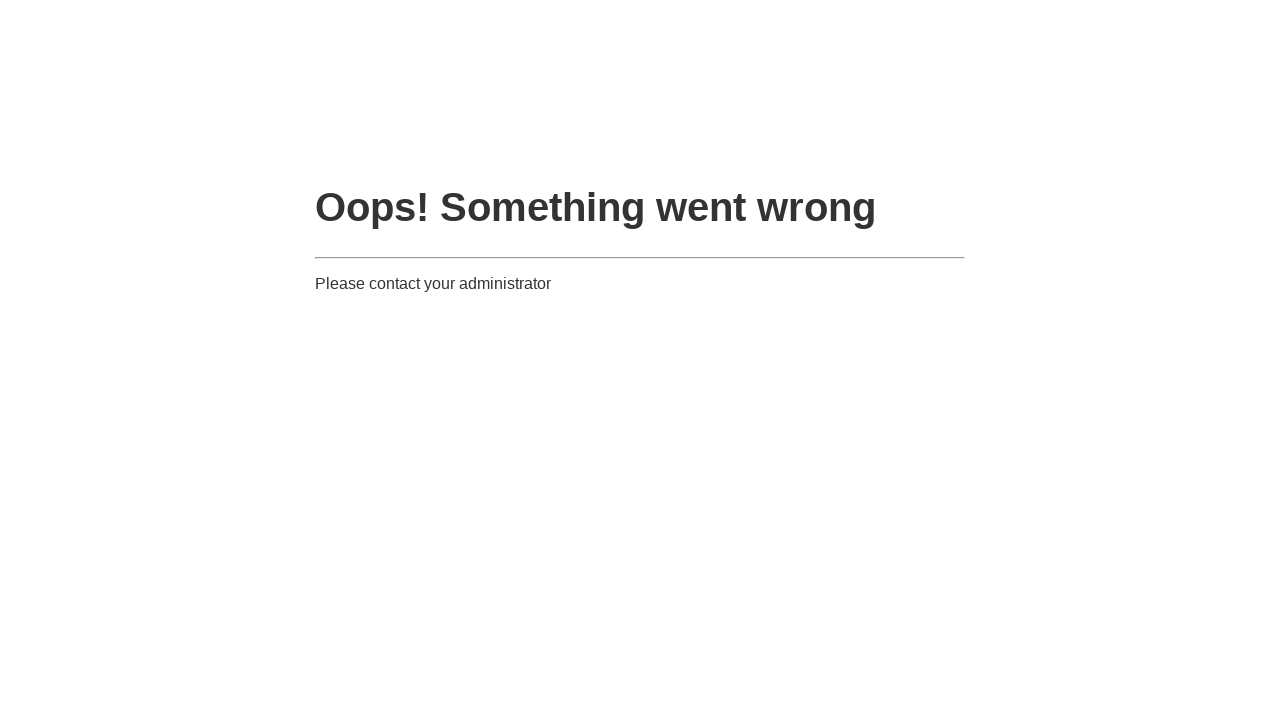

Navigated to Myntra homepage
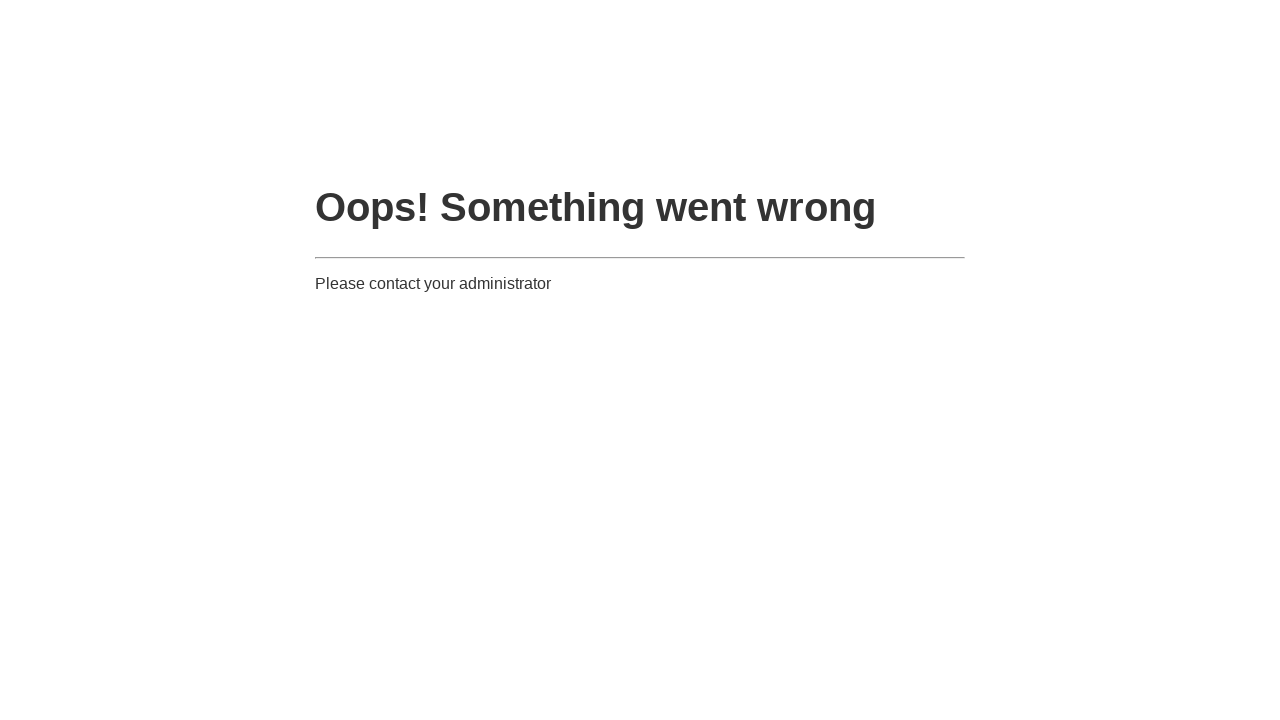

Maximized browser window to 1920x1080
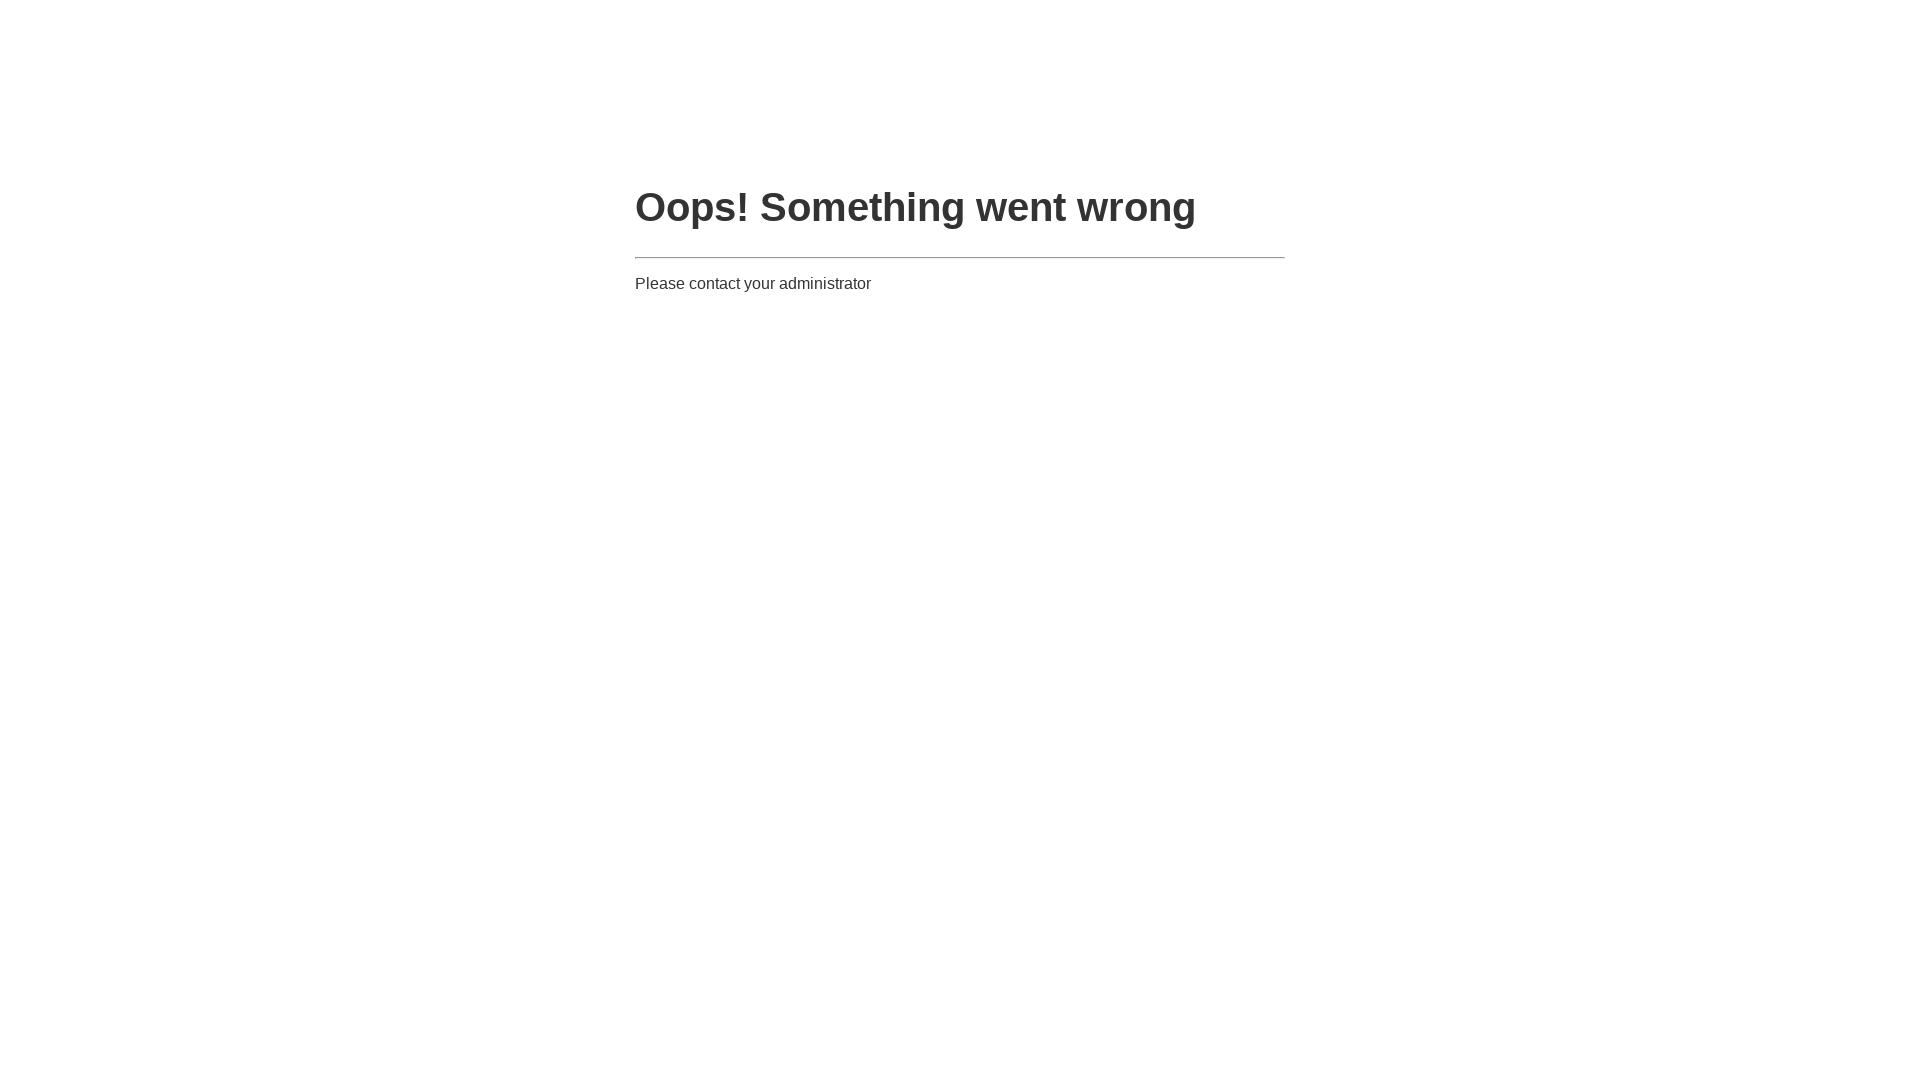

Waited for page to reach domcontentloaded state
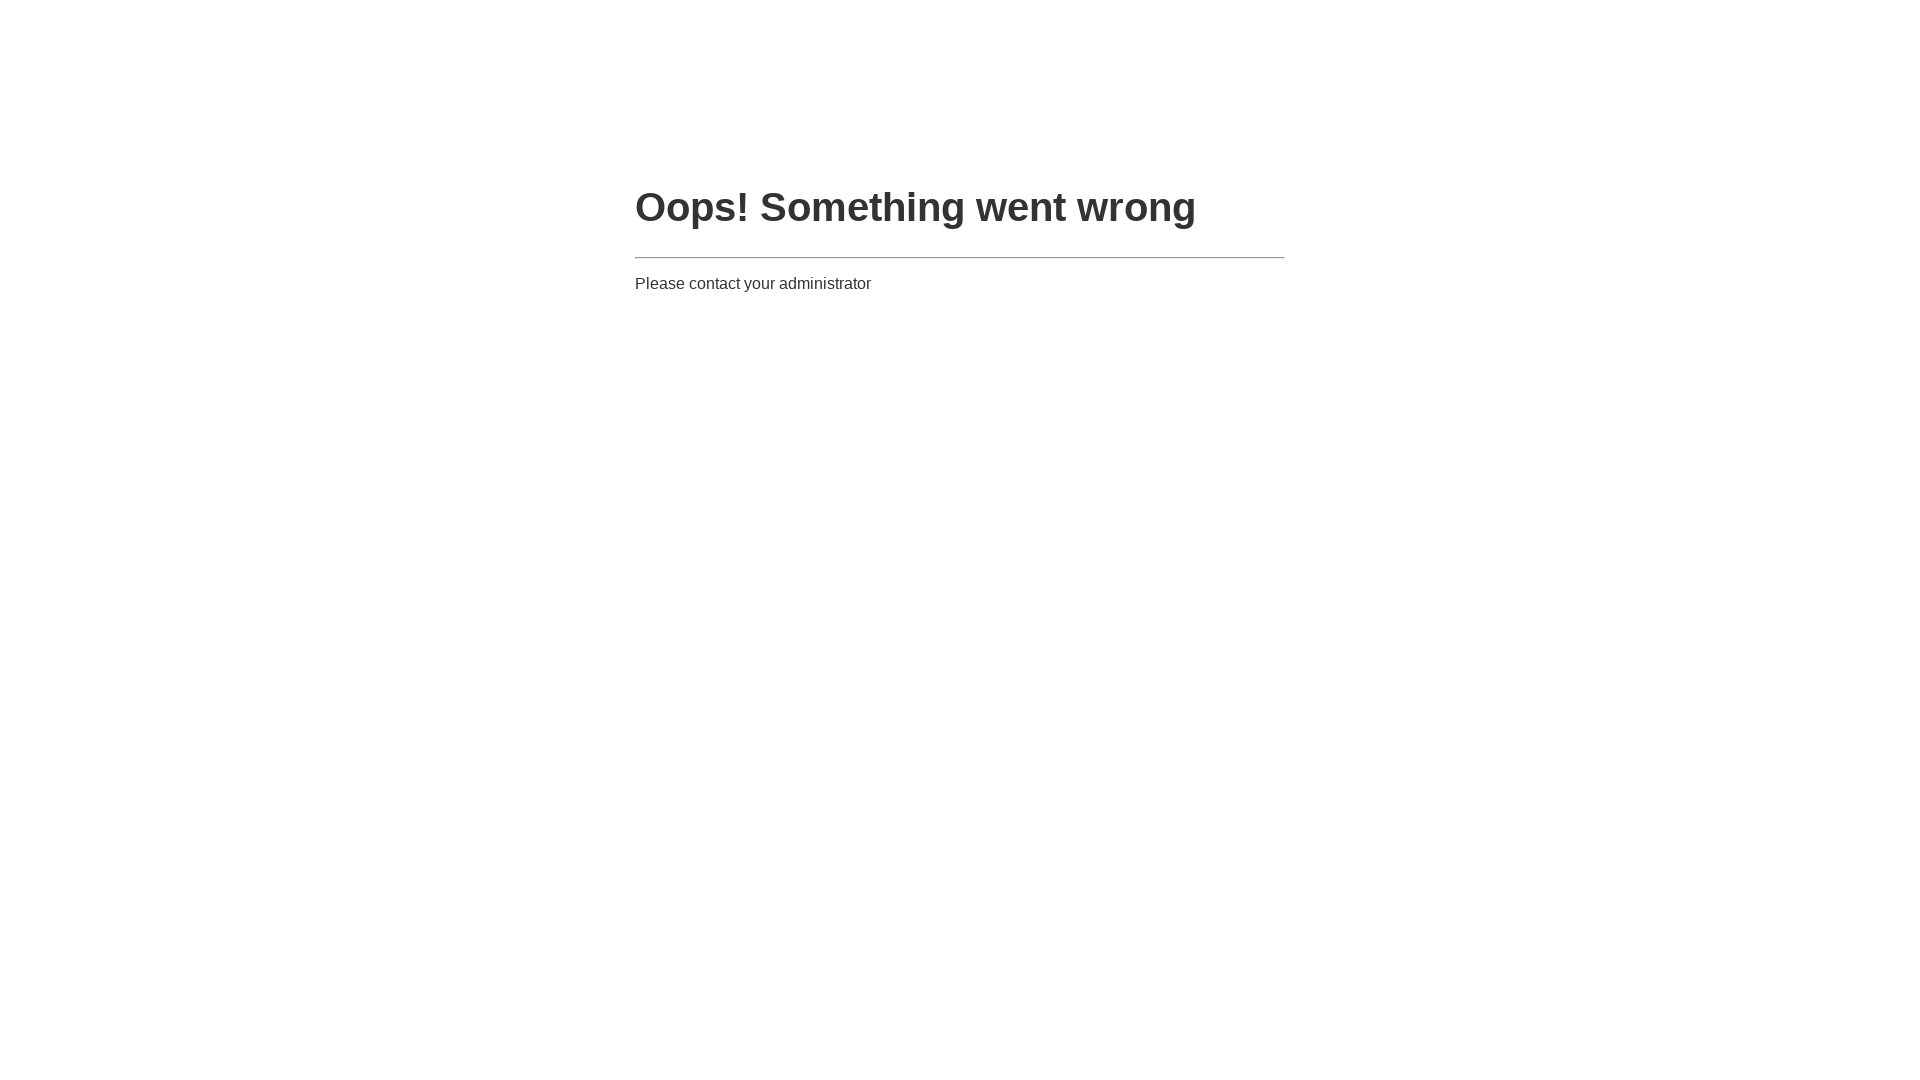

Retrieved page title: 'Site Maintenance'
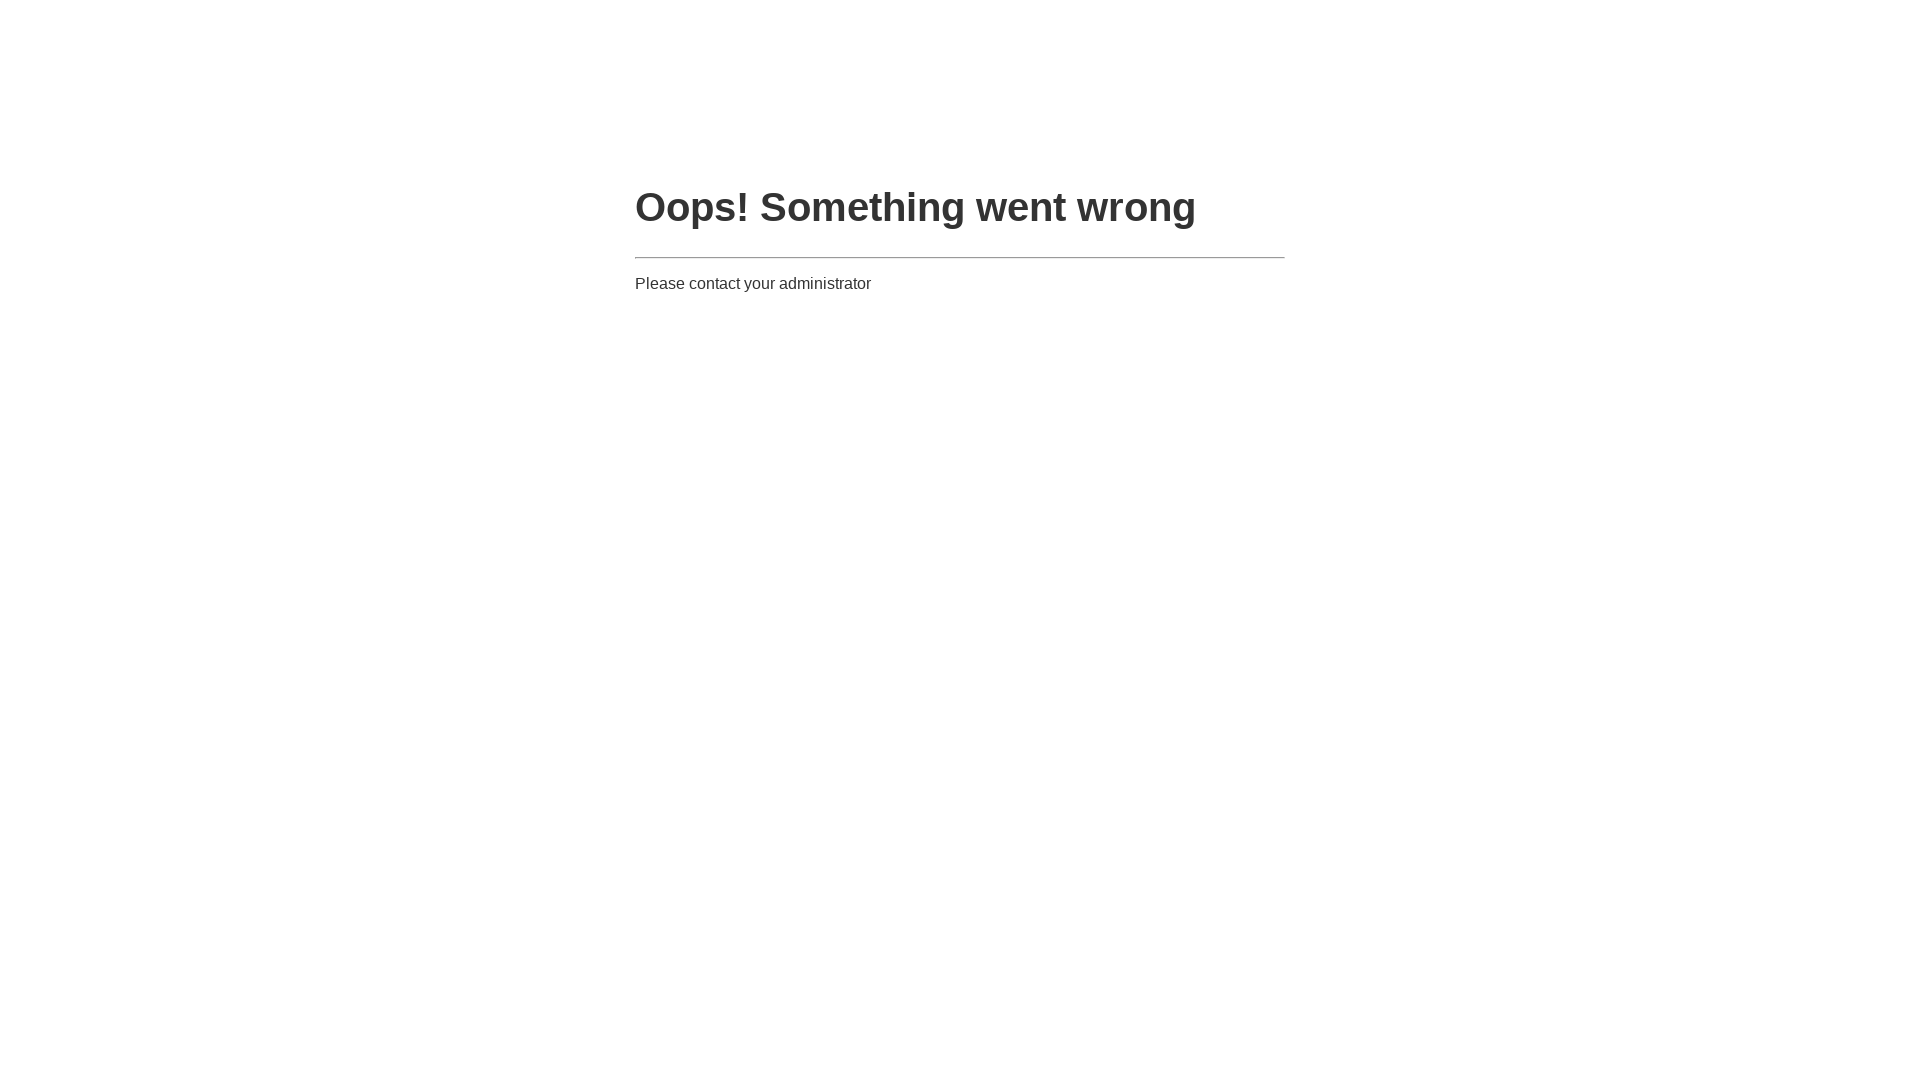

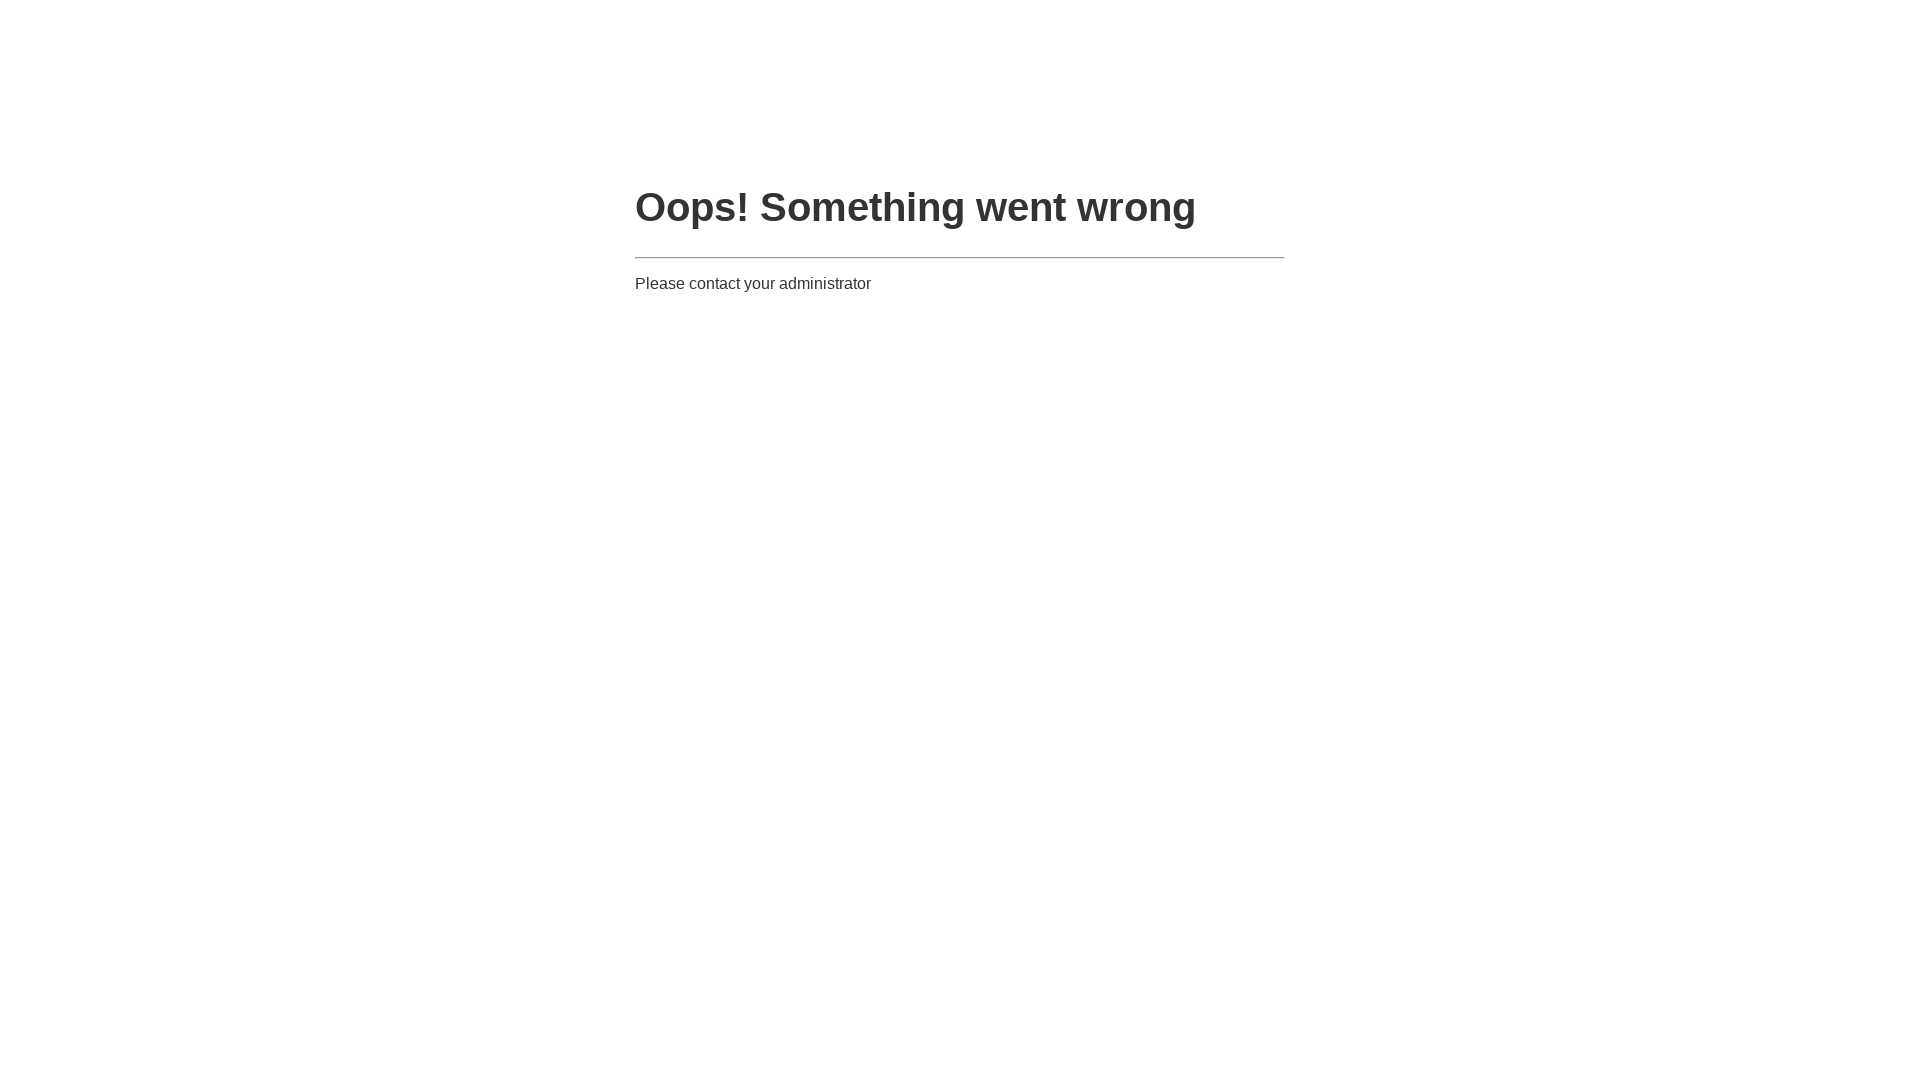